Navigates to the DASH.js reference player page and waits for it to load, then captures the page state.

Starting URL: http://reference.dashif.org/dash.js/nightly/samples/dash-if-reference-player/index.html

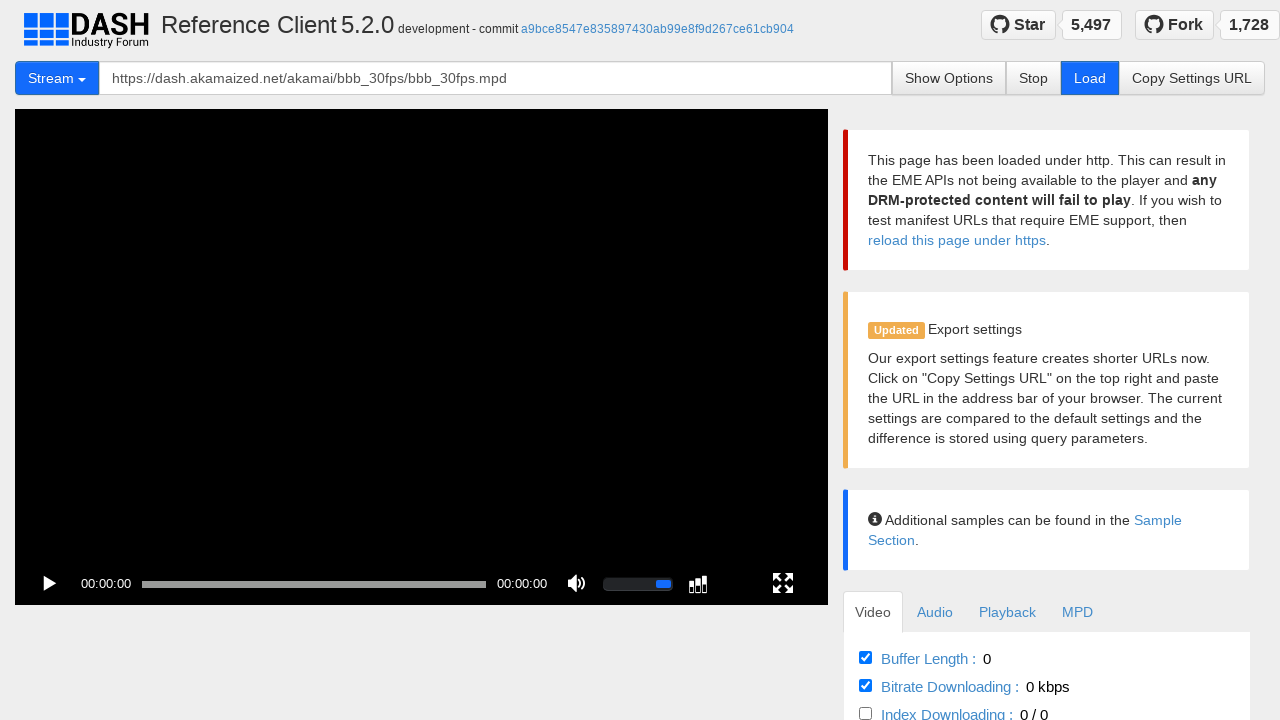

Navigated to DASH.js reference player page
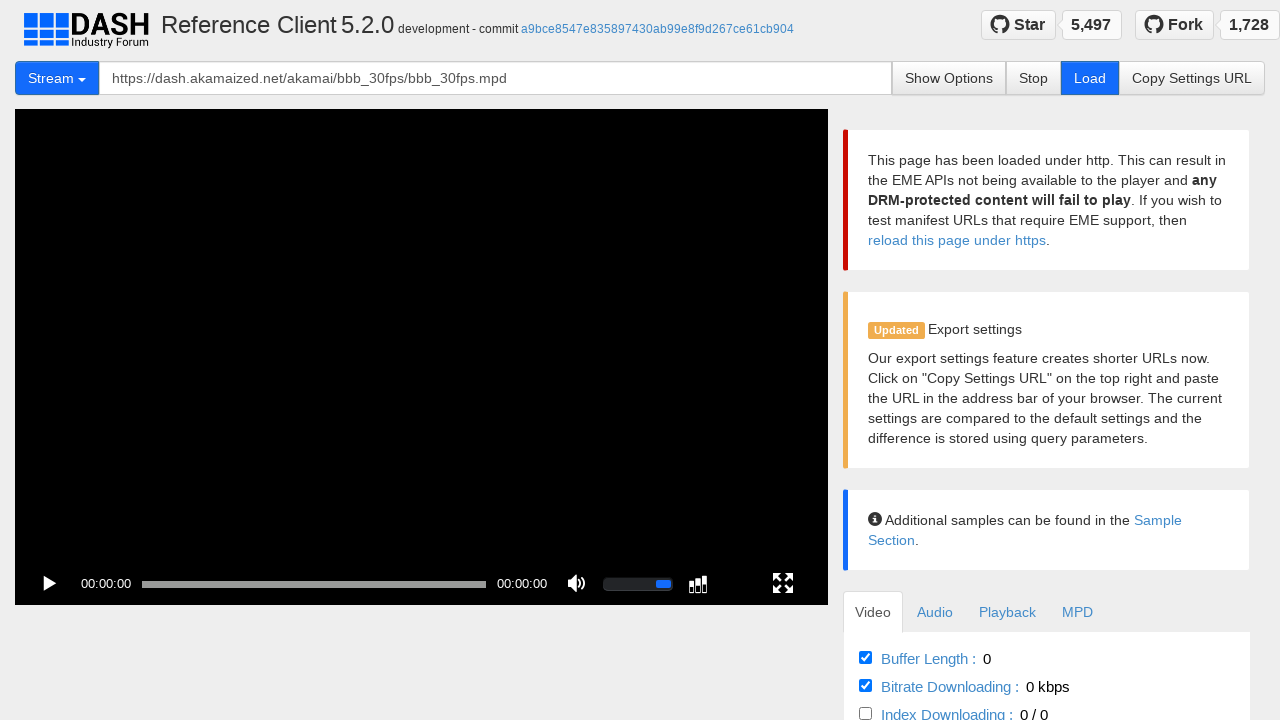

Page loaded and network became idle
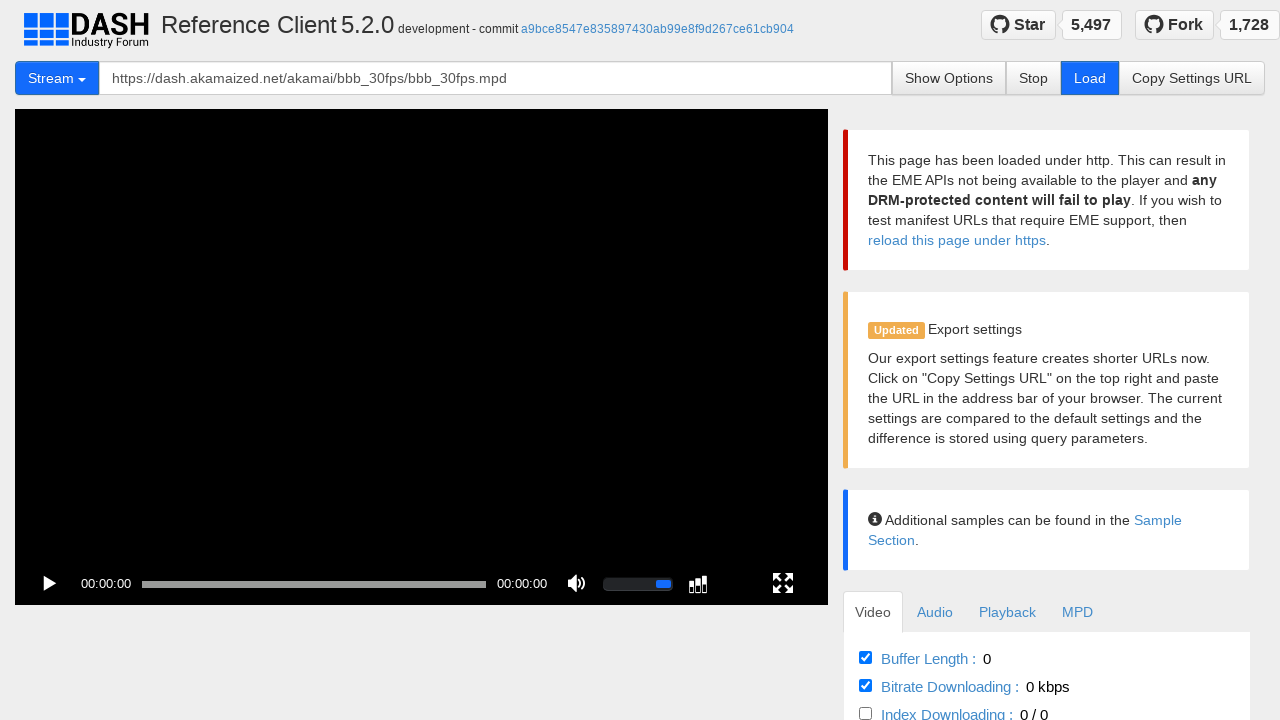

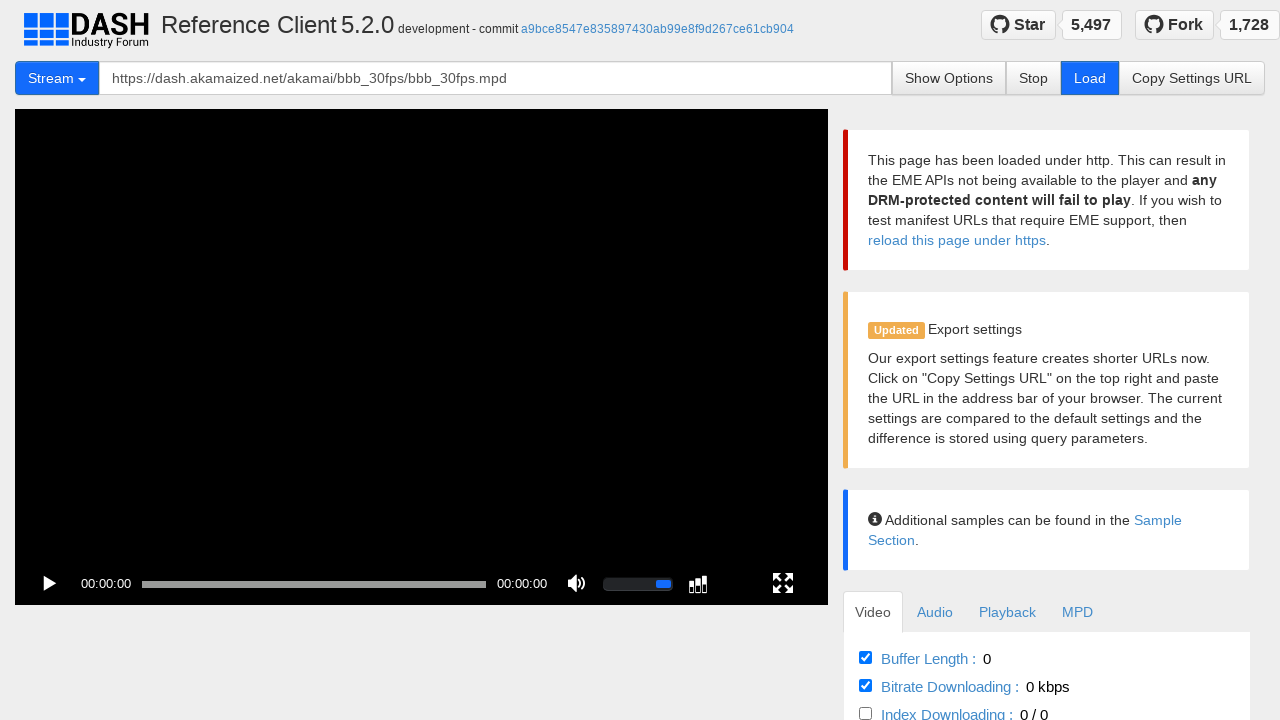